Tests registration error handling by attempting to register with an already-used email address and verifying the error message is displayed.

Starting URL: https://ecommerce-playground.lambdatest.io/

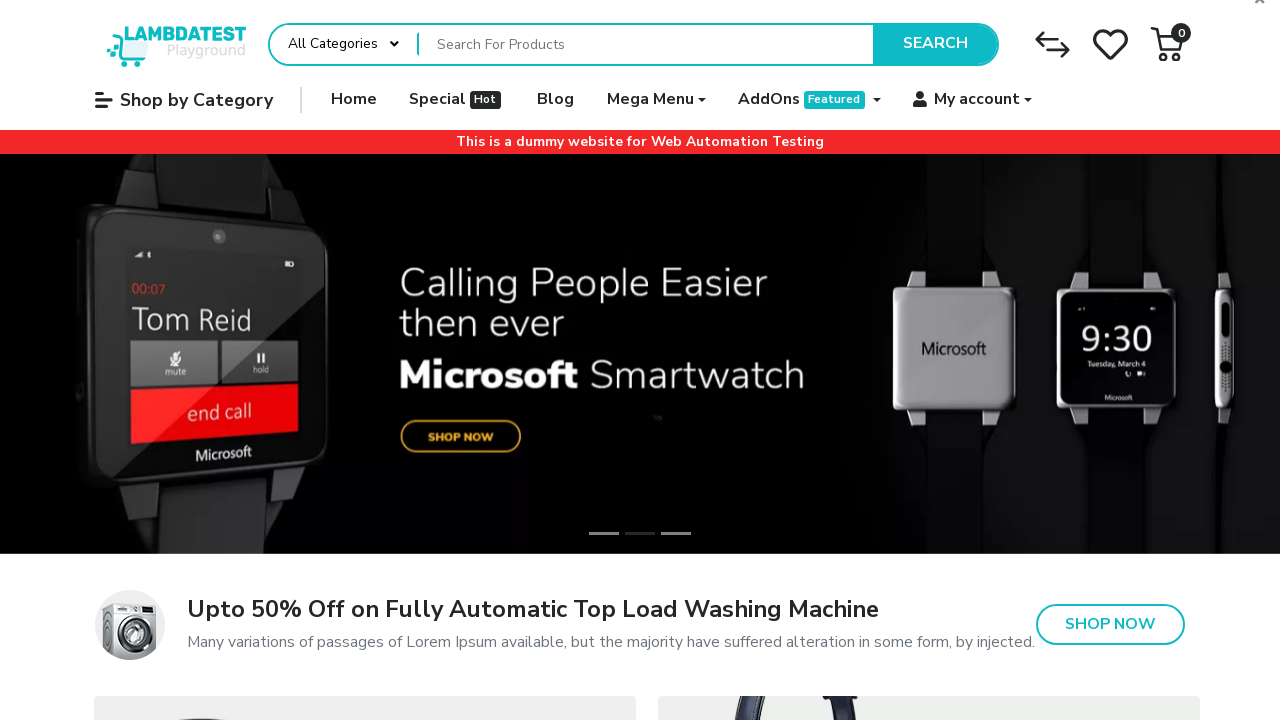

Hovered over My Account menu at (977, 100) on xpath=//a[@role='button']//span[@class='title'][normalize-space()='My account']
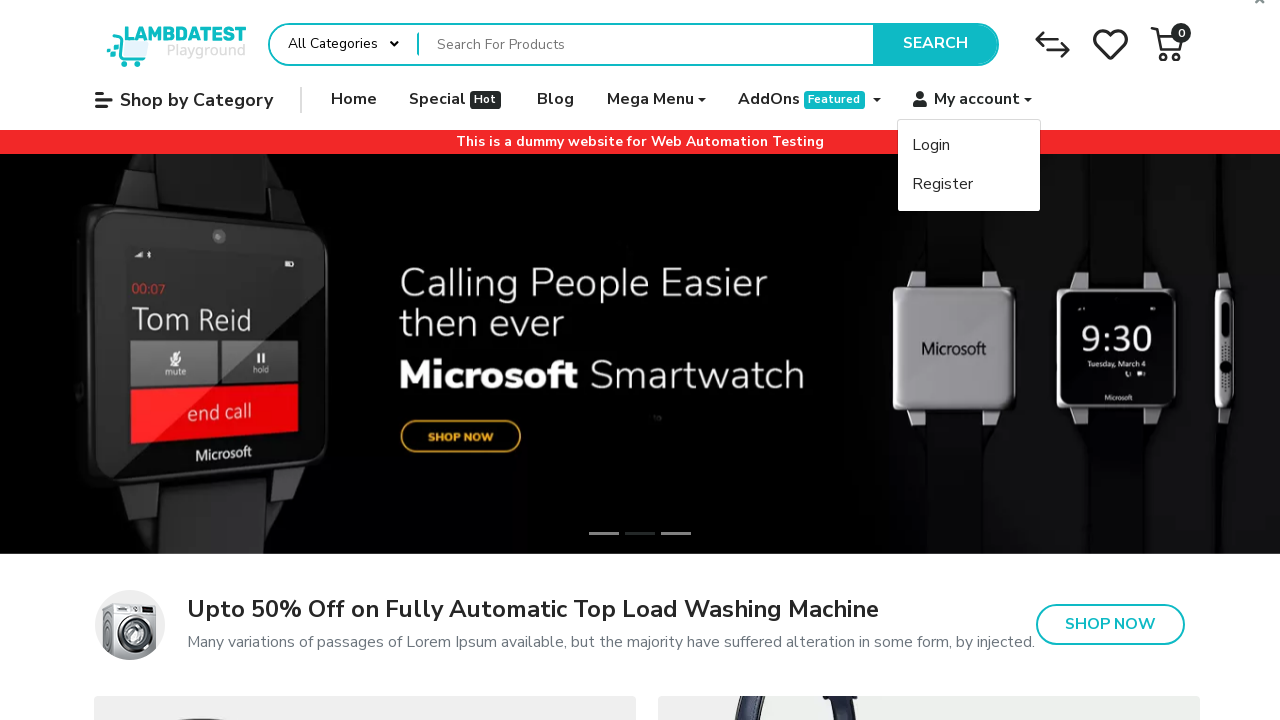

Clicked Register link at (969, 184) on internal:role=link[name="Register"i]
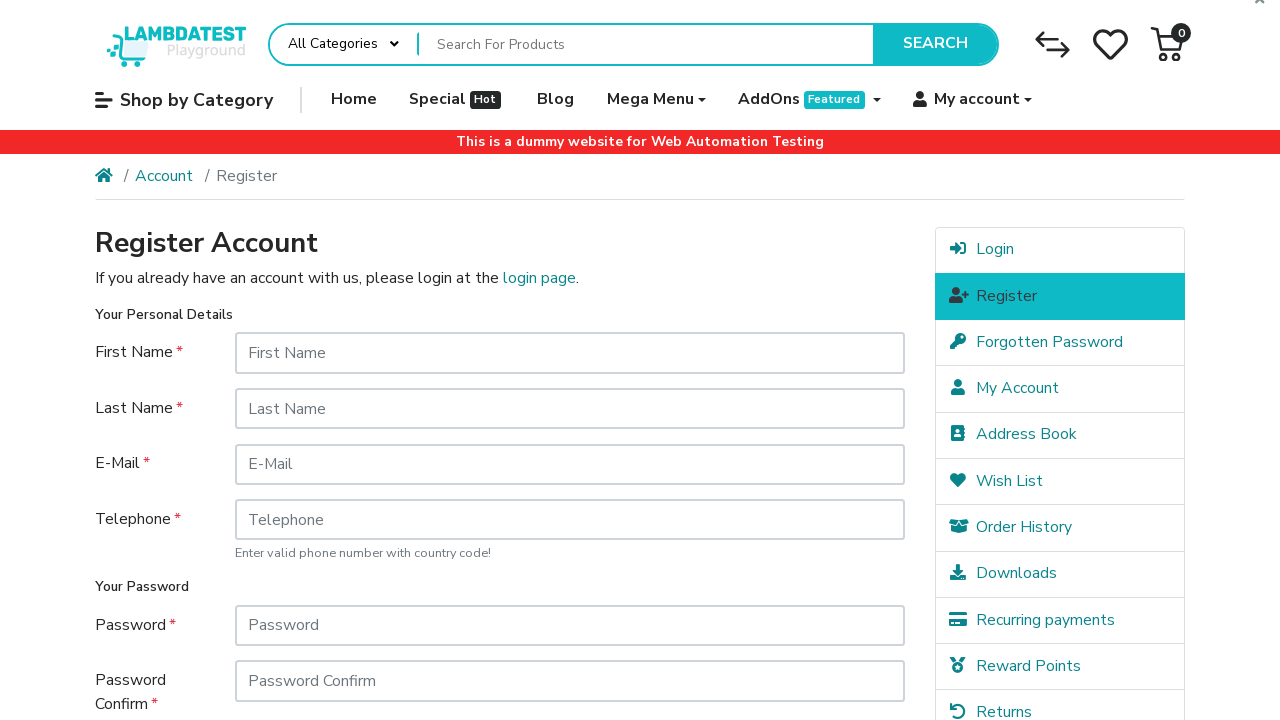

Clicked First Name field at (570, 353) on internal:attr=[placeholder="First Name"i]
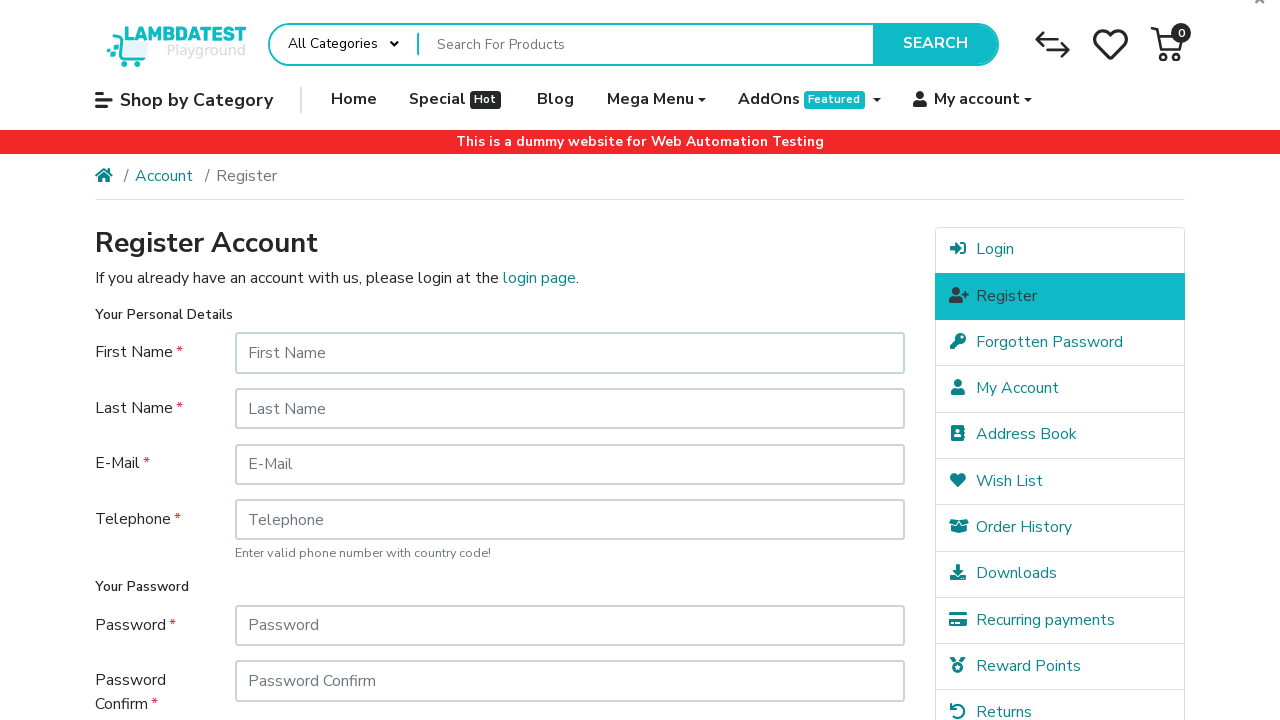

Filled First Name with 'TestUser' on internal:attr=[placeholder="First Name"i]
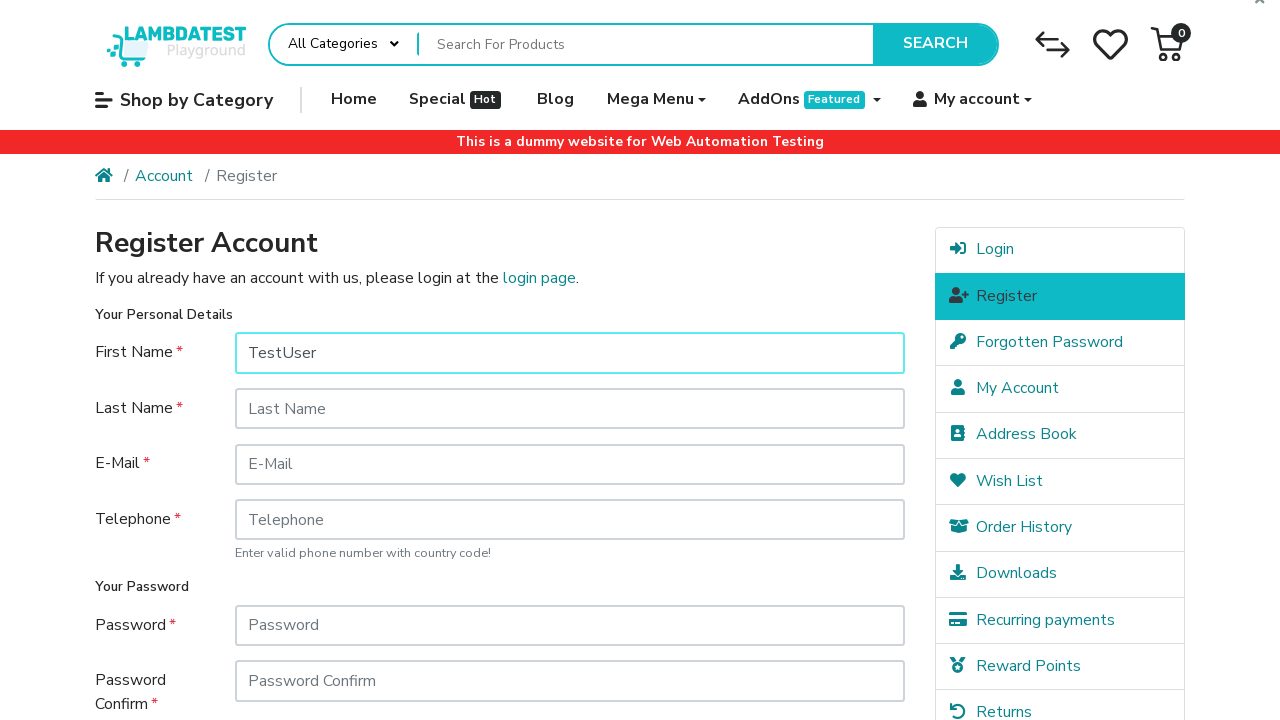

Clicked Last Name field at (570, 409) on internal:attr=[placeholder="Last Name"i]
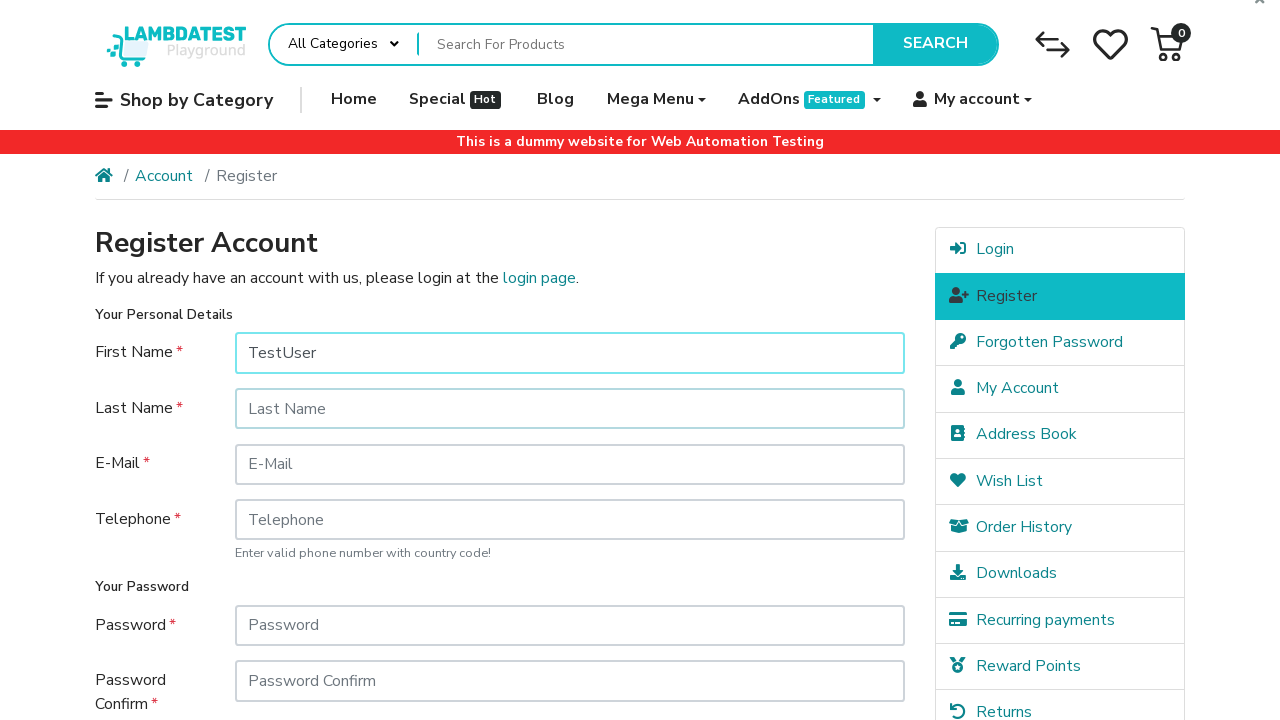

Filled Last Name with 'Sample' on internal:attr=[placeholder="Last Name"i]
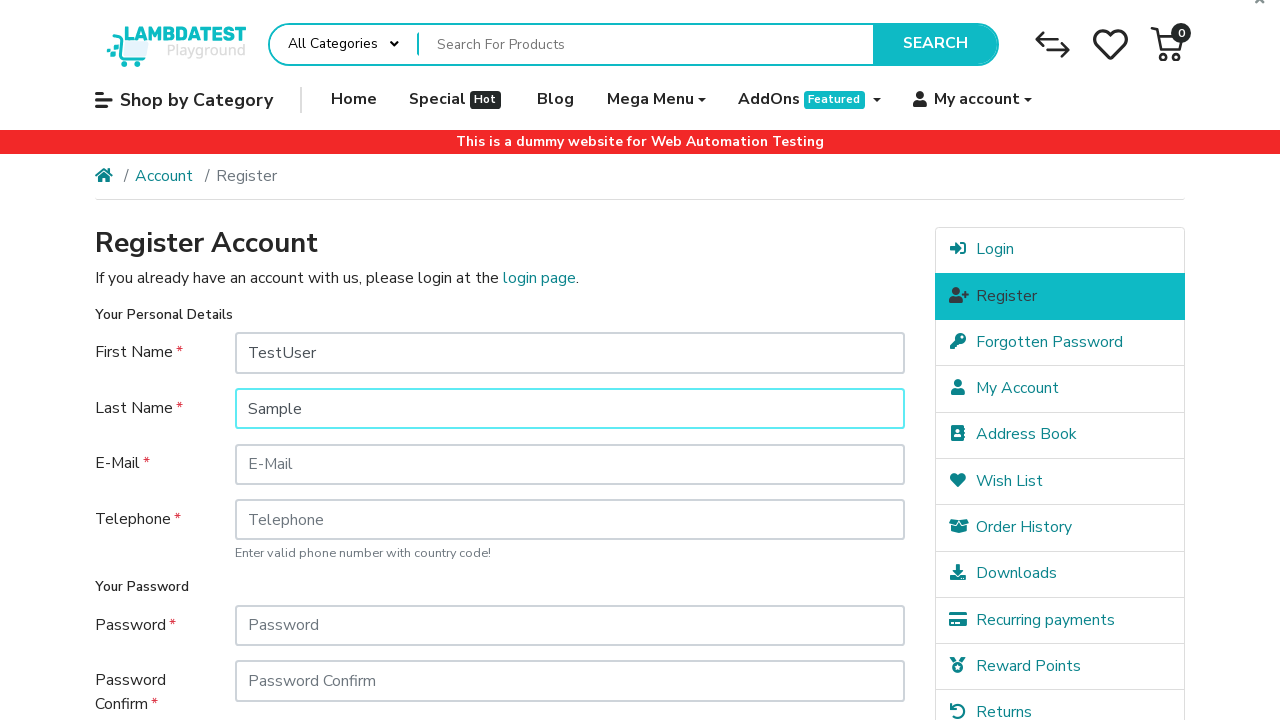

Filled Email with 'test@example.com' (already-used email) on internal:attr=[placeholder="E-Mail"i]
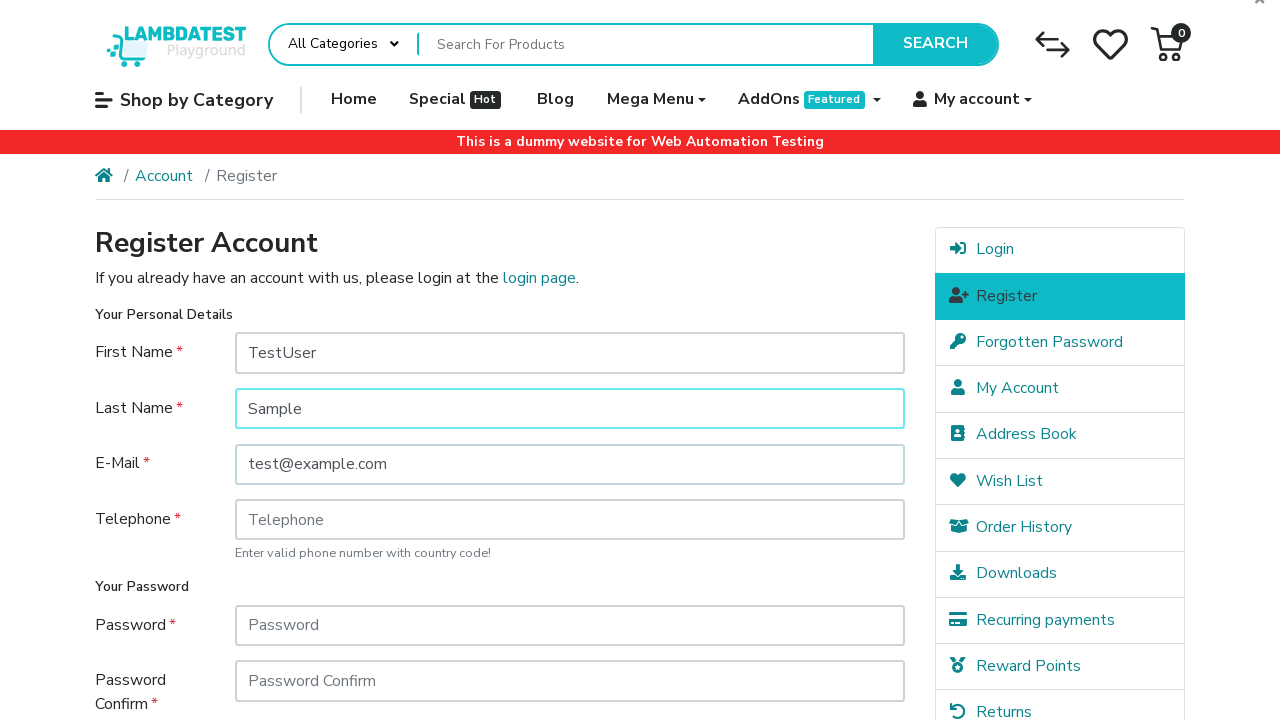

Filled Telephone with '1234567890' on internal:attr=[placeholder="Telephone"i]
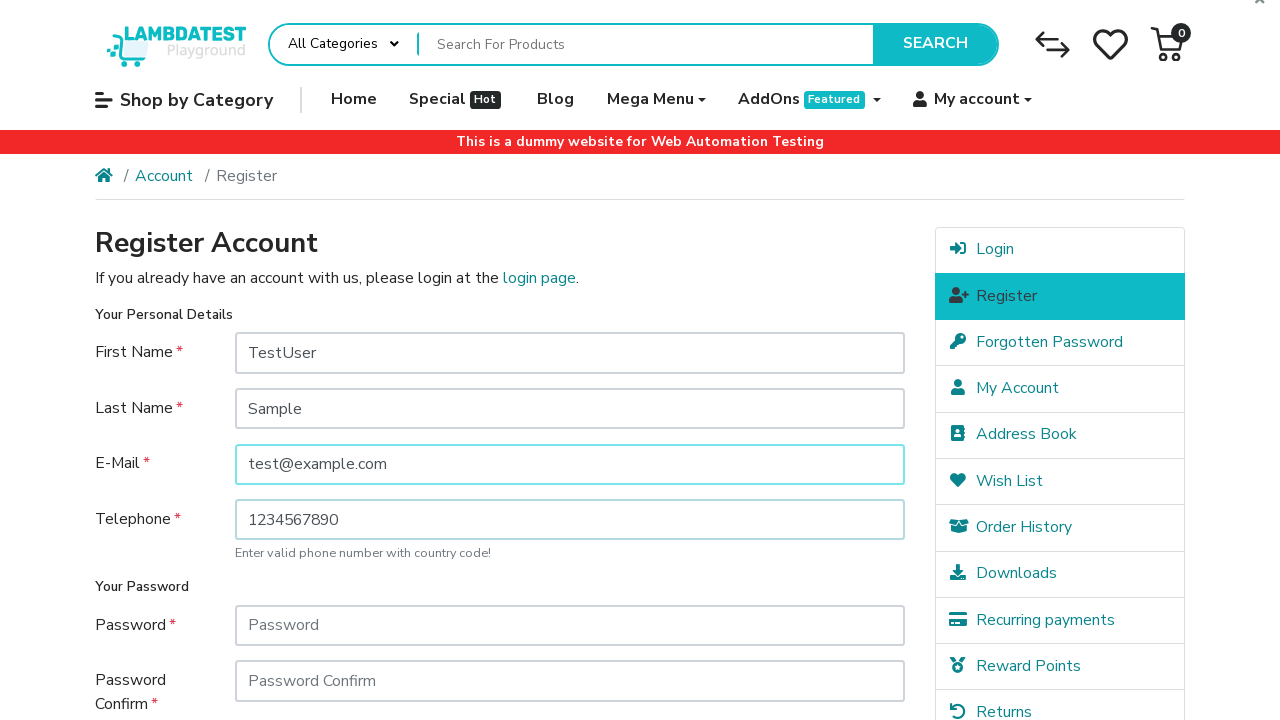

Filled Password with 'TestPass456' on internal:attr=[placeholder="Password"s]
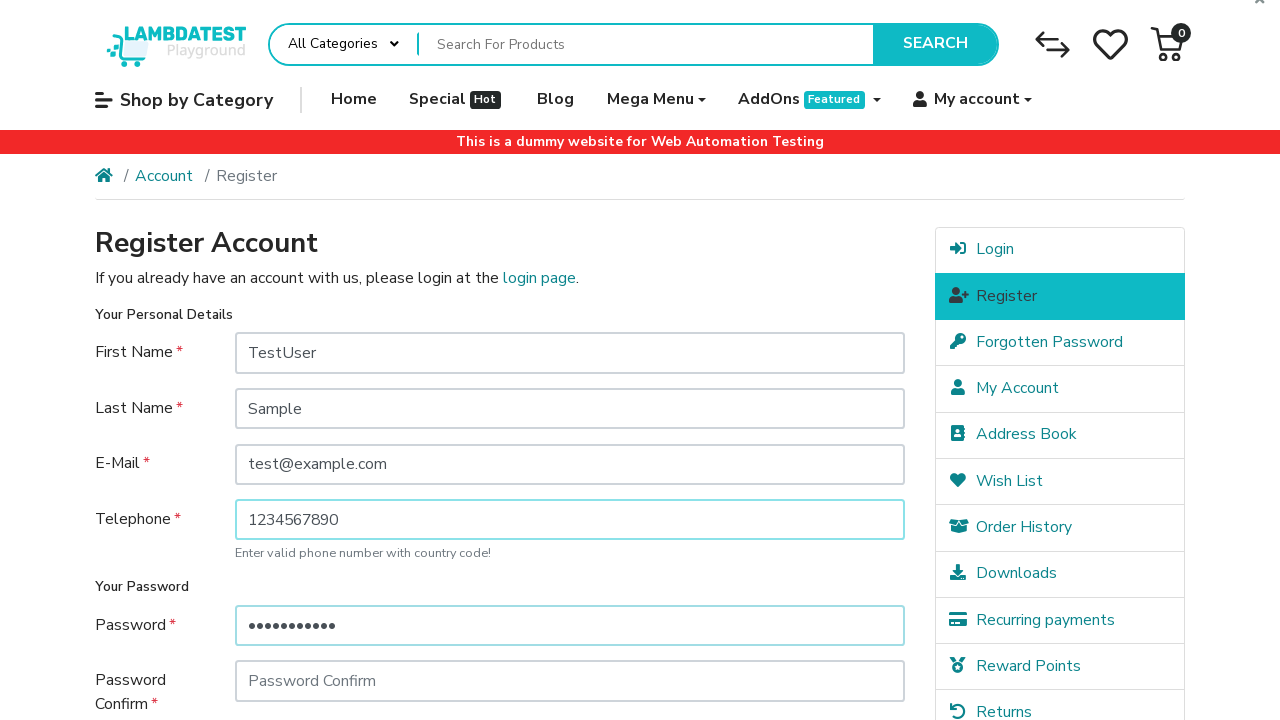

Filled Password Confirm with 'TestPass456' on internal:attr=[placeholder="Password Confirm"i]
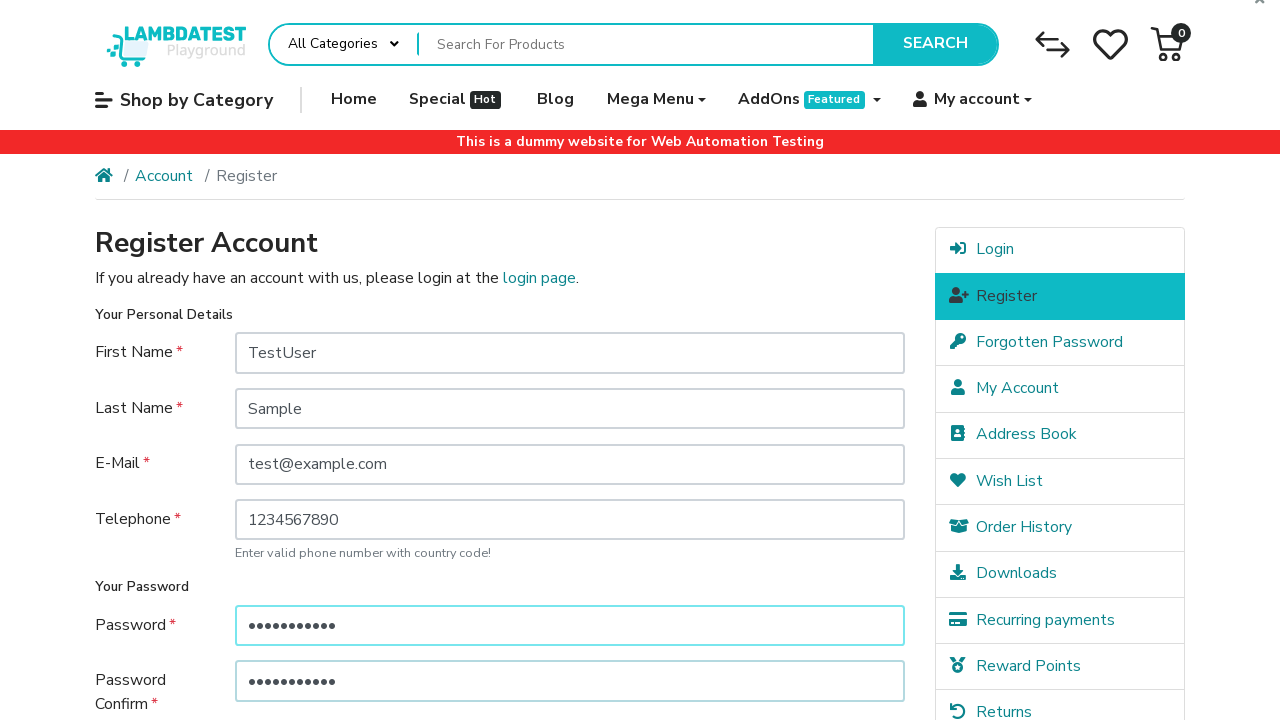

Clicked checkbox to agree to terms at (628, 578) on internal:text="I have read and agree to the"i
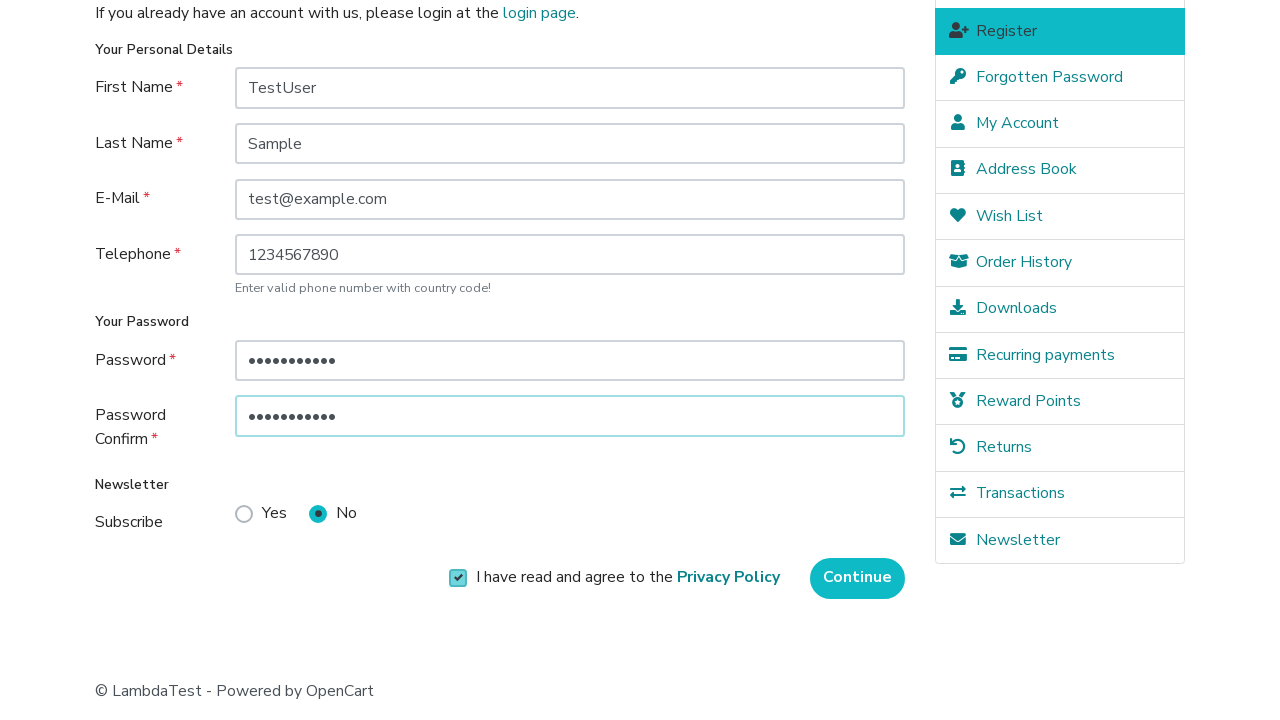

Clicked Continue button to submit registration at (858, 578) on internal:role=button[name="Continue"i]
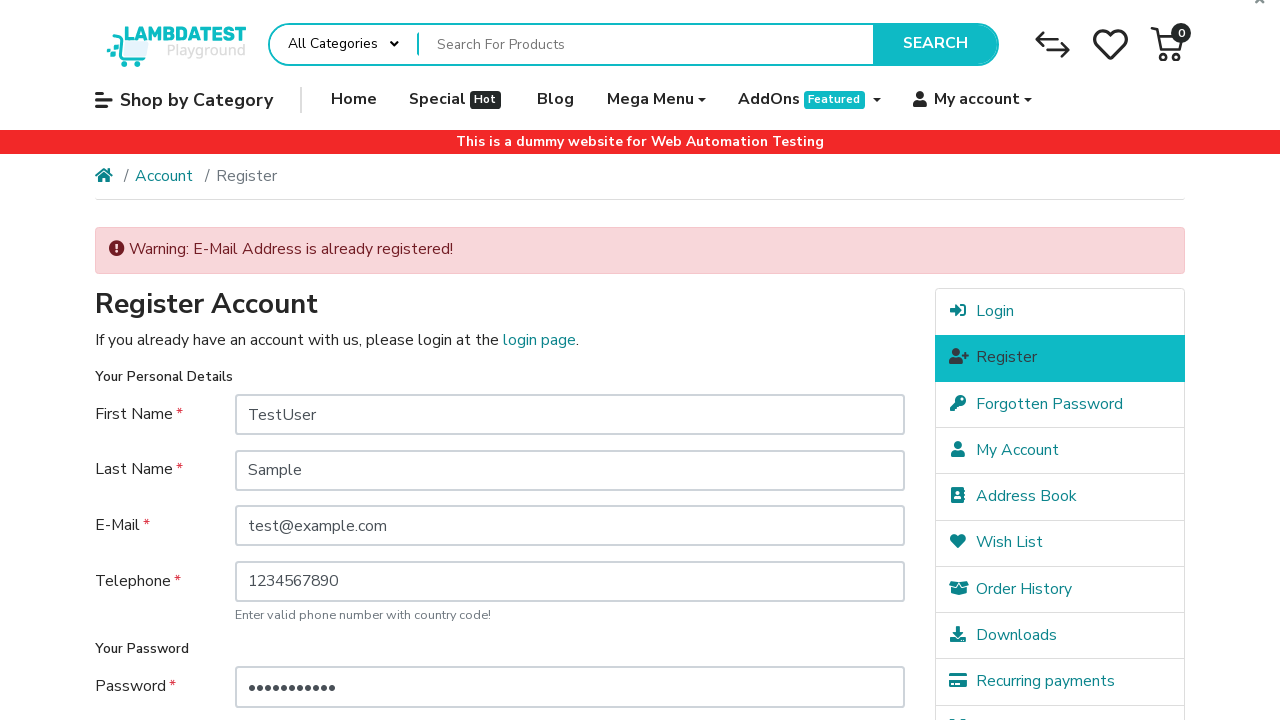

Error message displayed - registration failed with already-used email
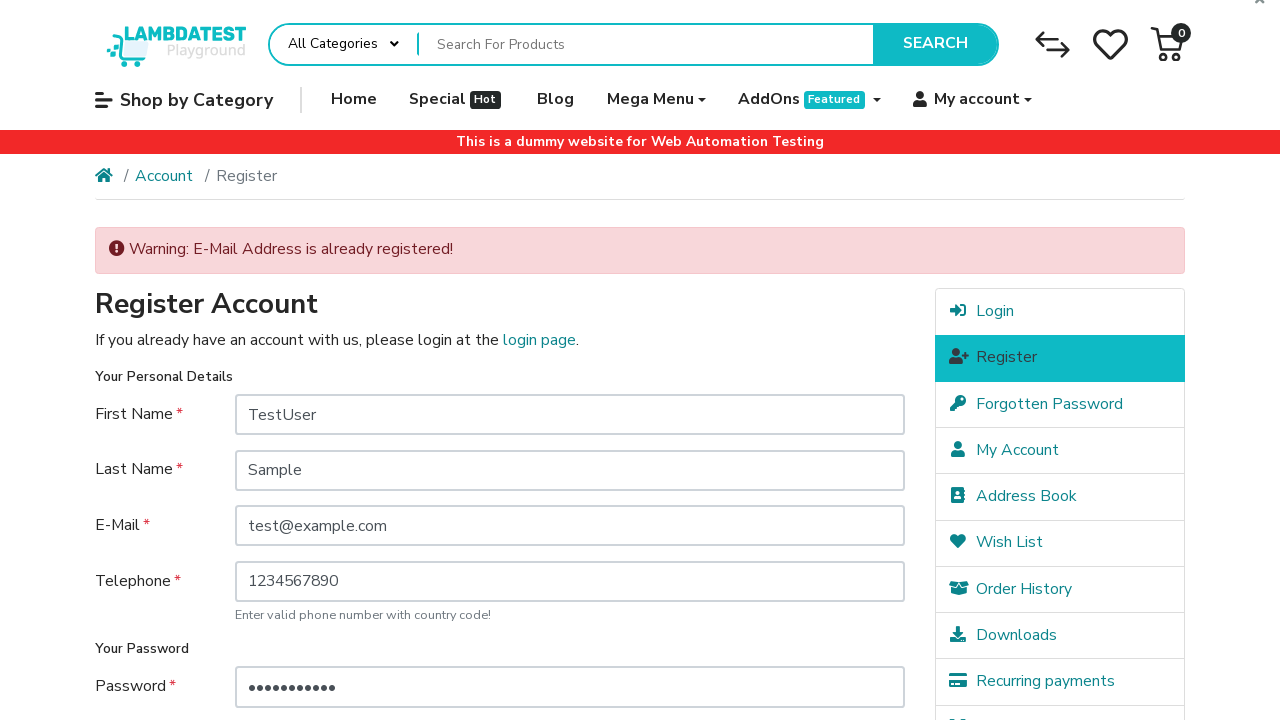

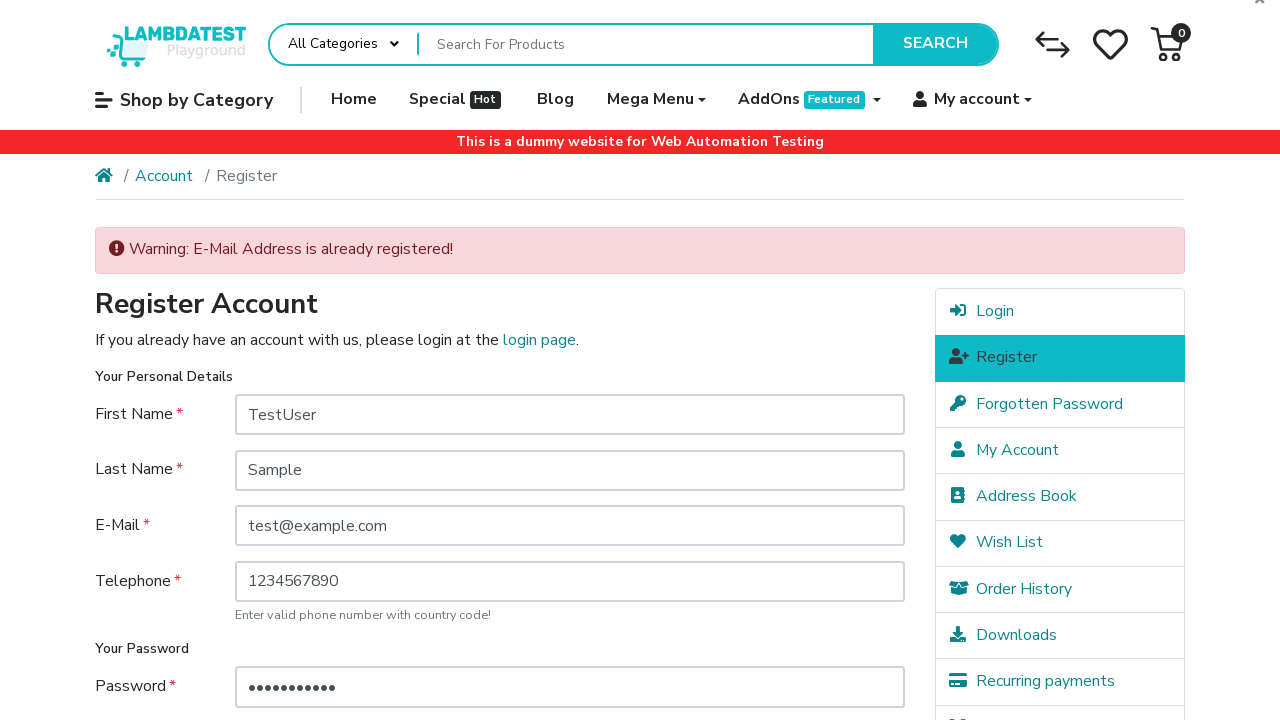